Selects a value from the Skills dropdown menu

Starting URL: https://demo.automationtesting.in/Register.html

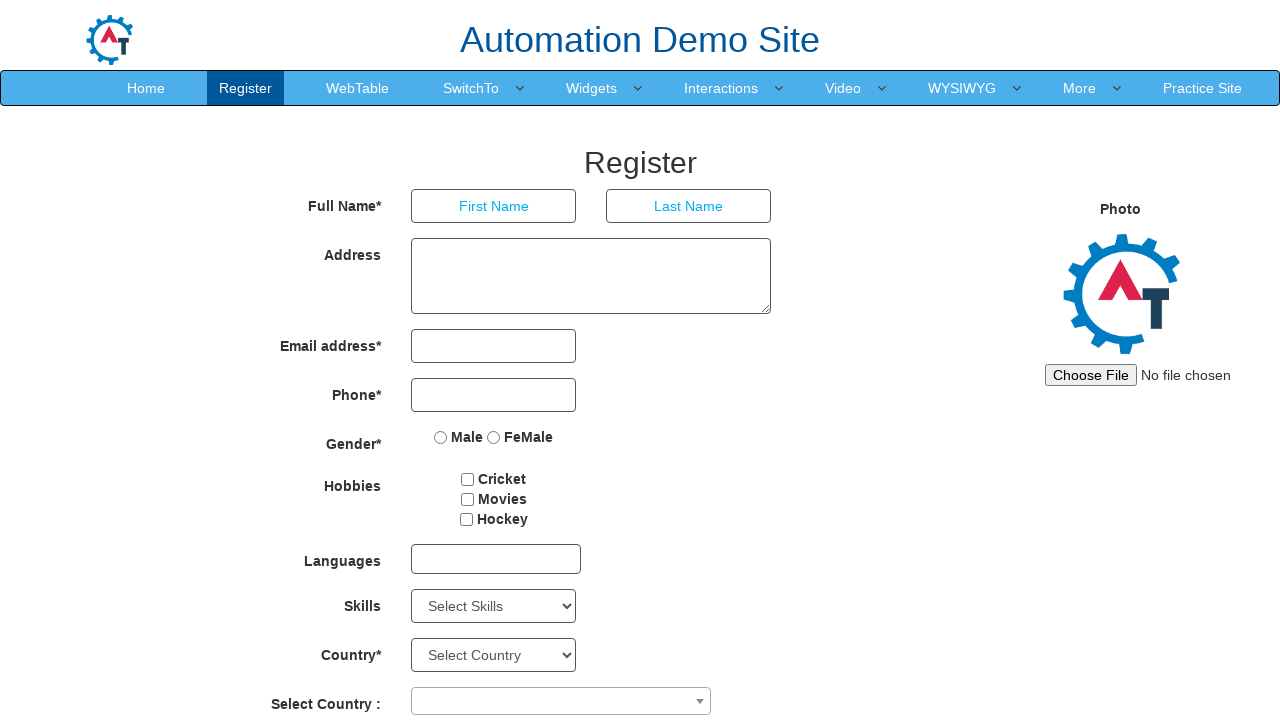

Selected 'HTML' from the Skills dropdown menu on #Skills
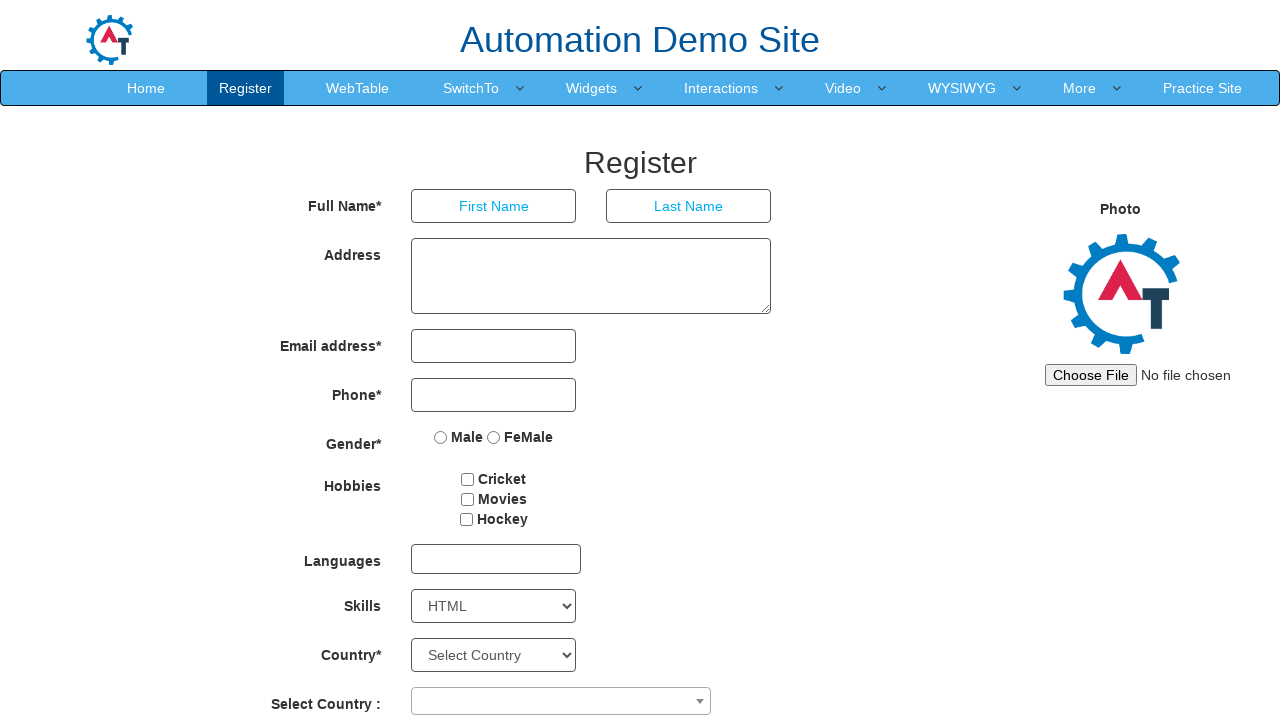

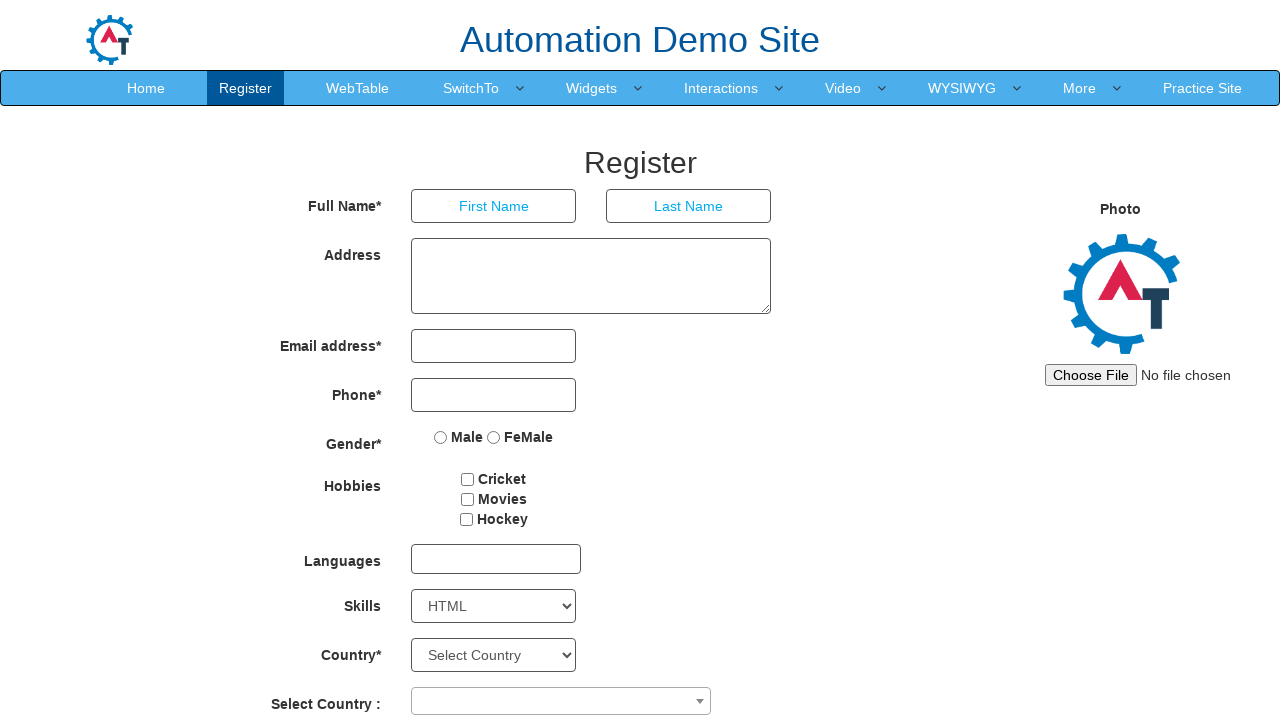